Navigates through the Shifting Content menu example and counts the number of menu elements

Starting URL: https://the-internet.herokuapp.com/

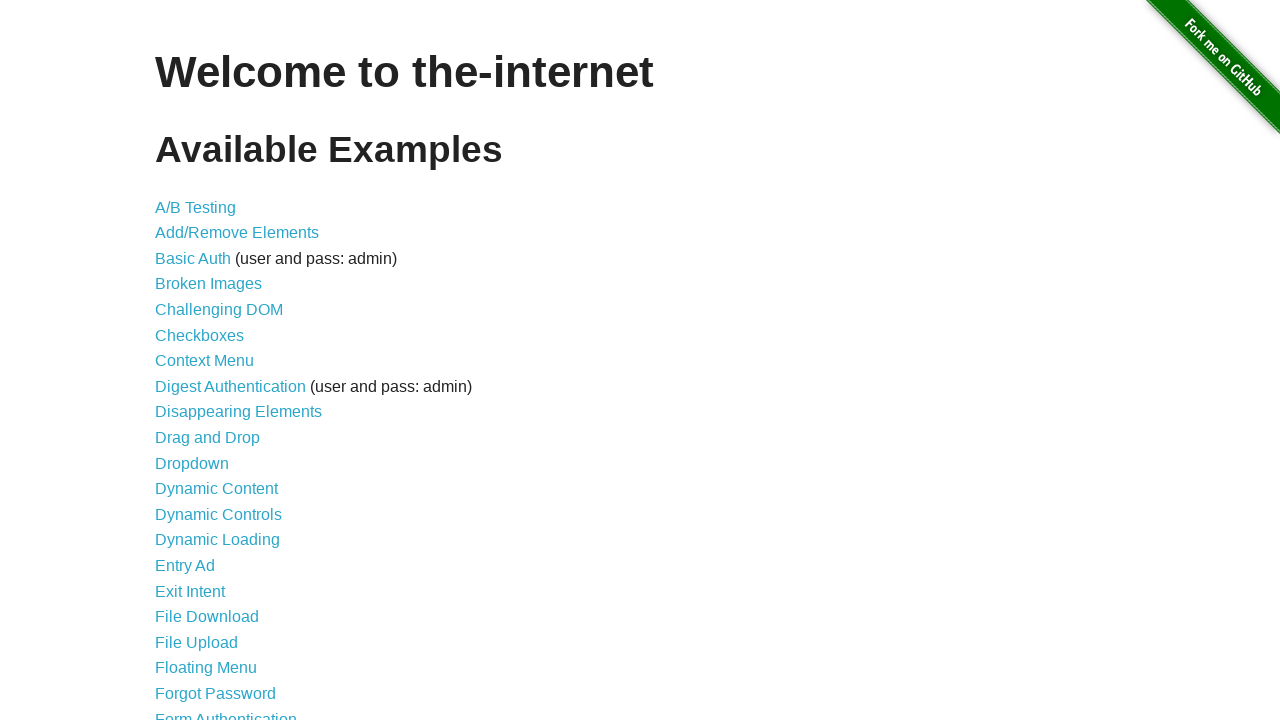

Clicked on Shifting Content link at (212, 523) on text=Shifting Content
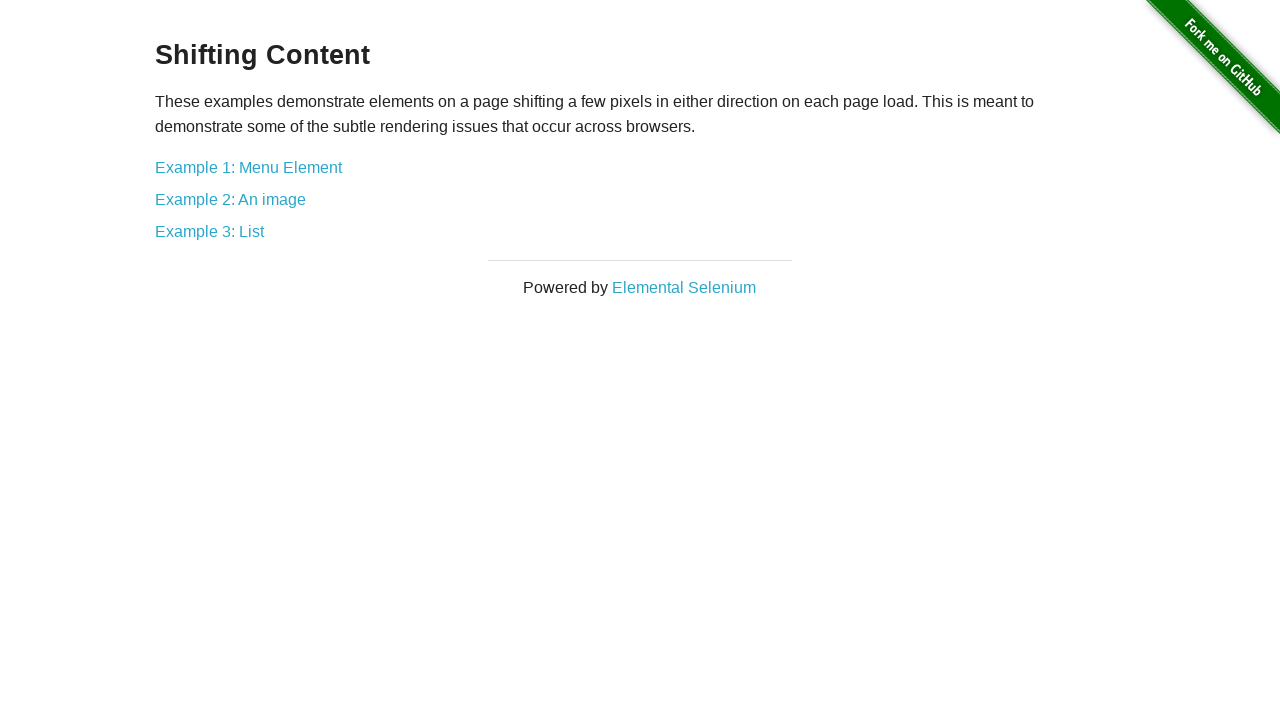

Clicked on Example 1: Menu Element link at (248, 167) on text=Example 1: Menu Element
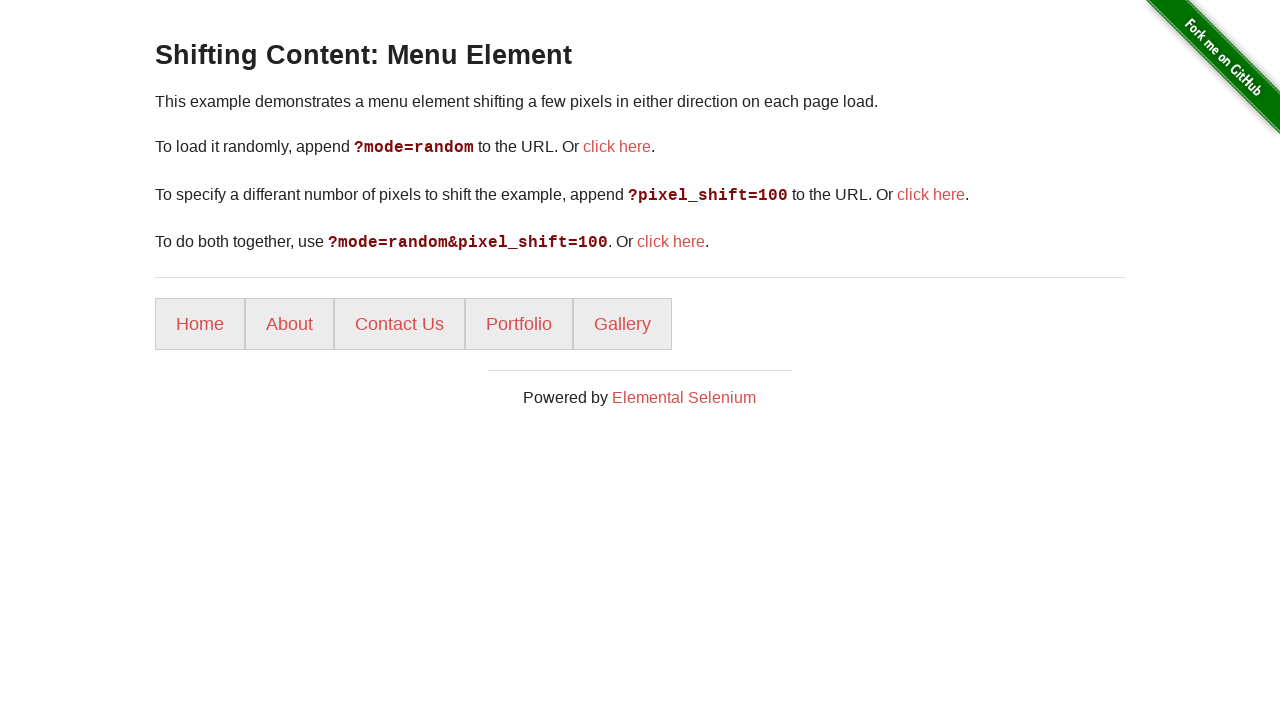

Menu elements loaded and ready
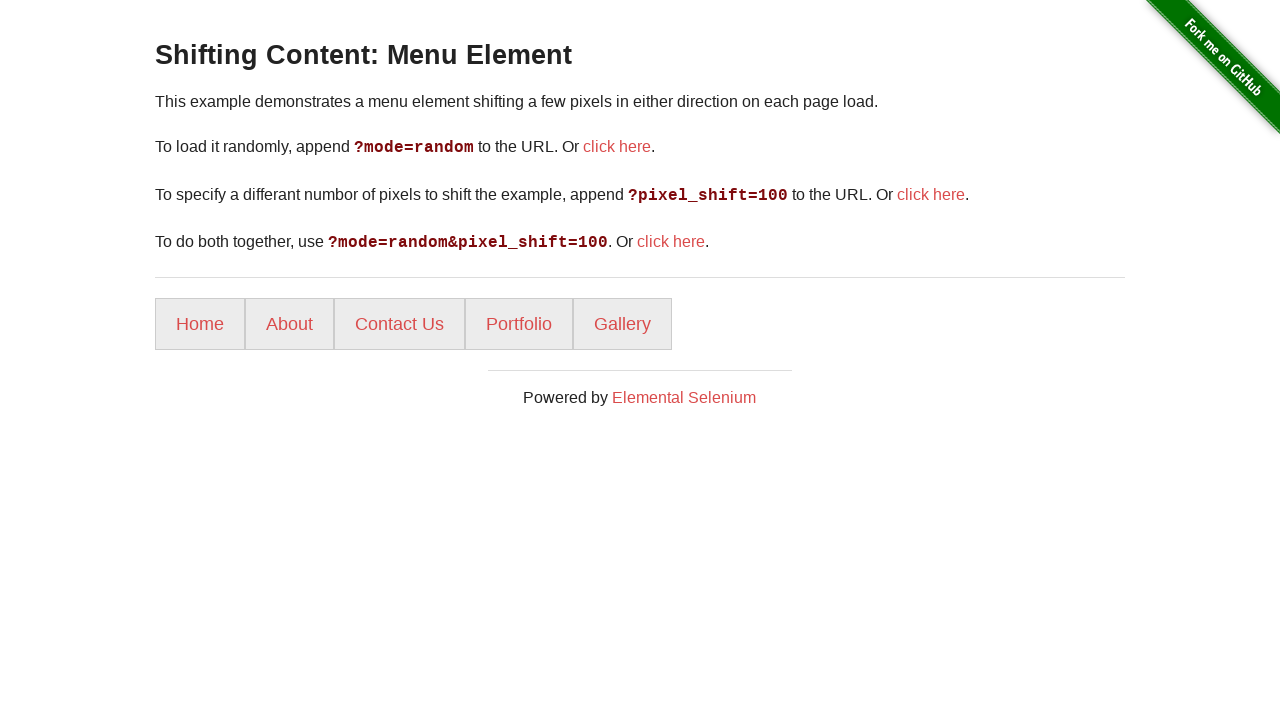

Found 5 menu elements
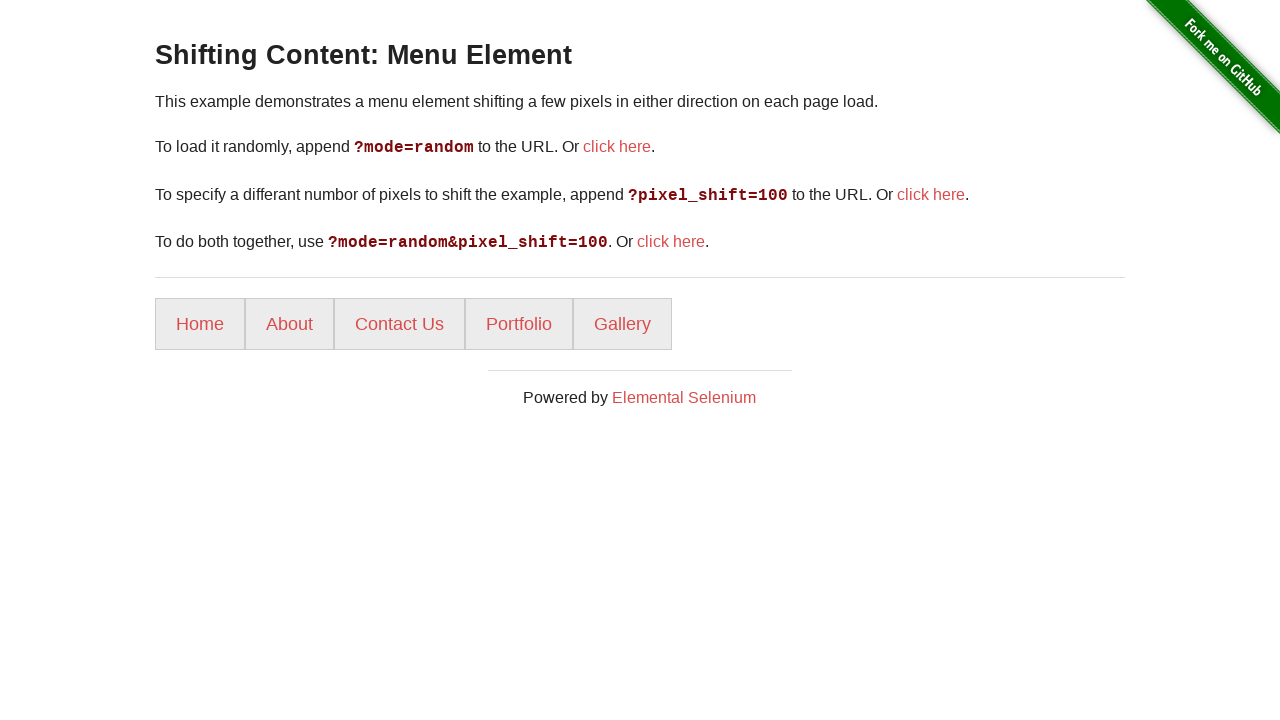

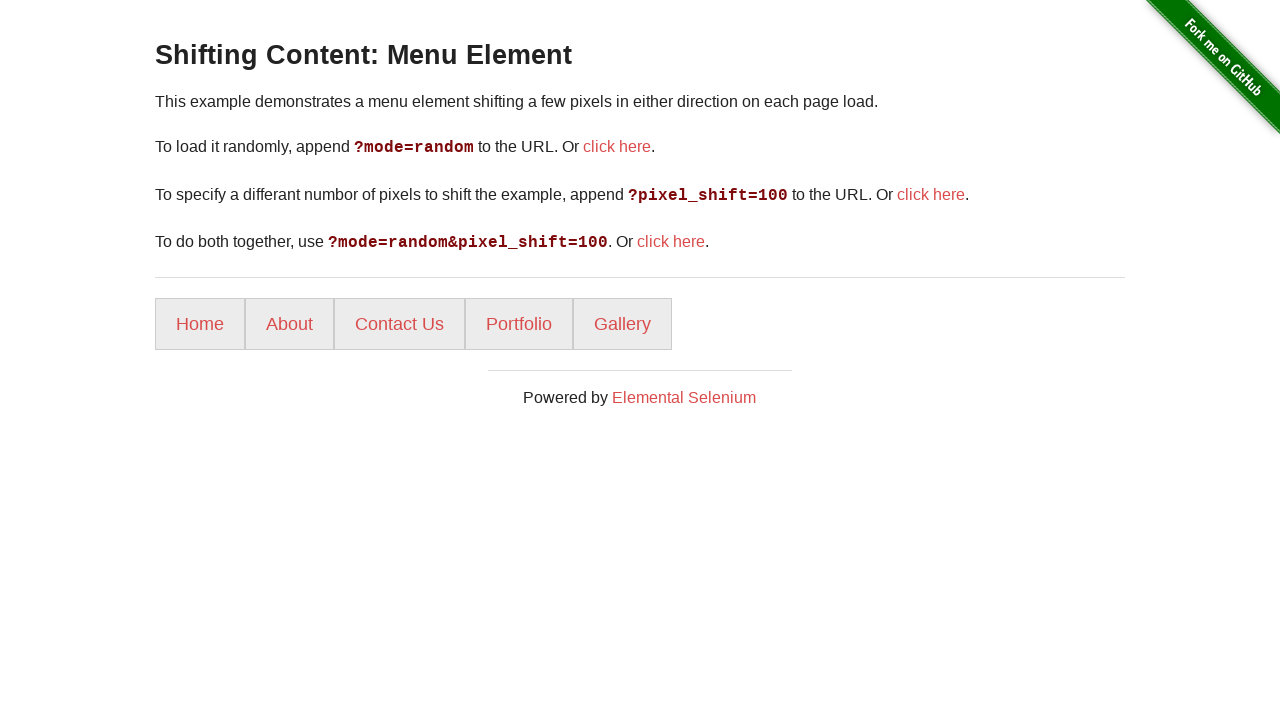